Tests navigating to a book's details page and then returning to the book store listing

Starting URL: https://demoqa.com/books

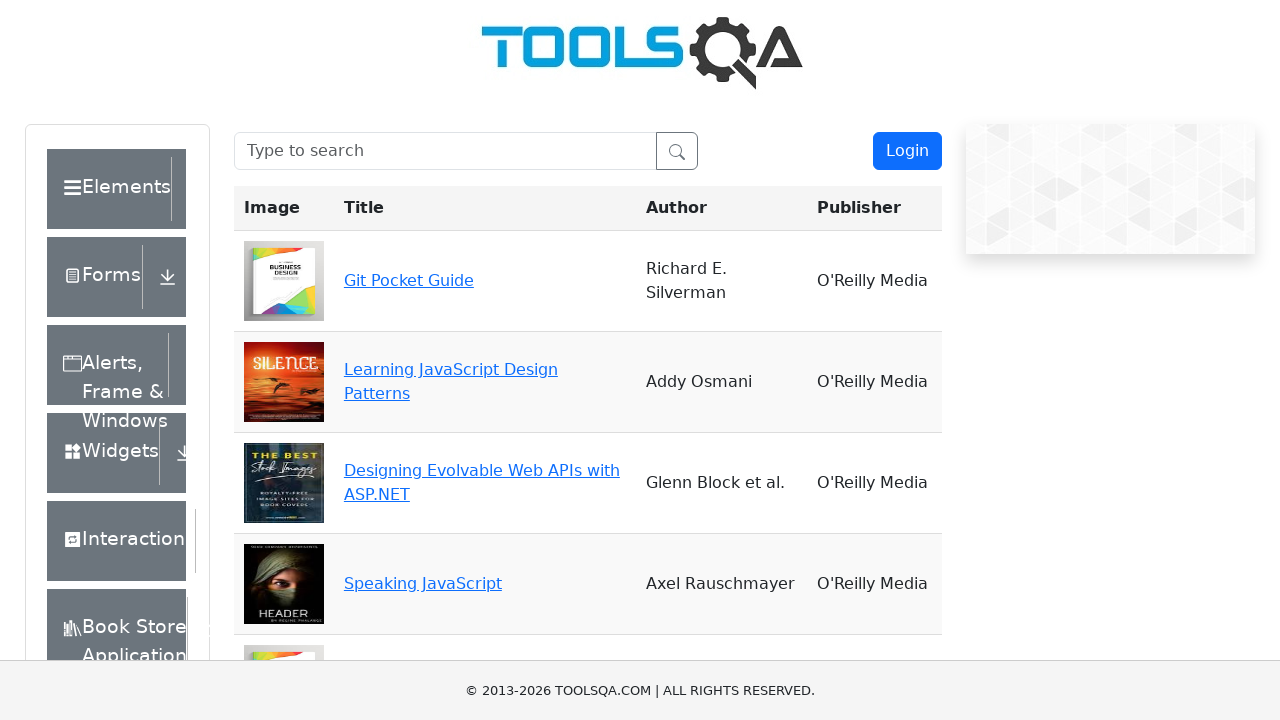

Filled search box with 'Git Pocket Guide' on #searchBox
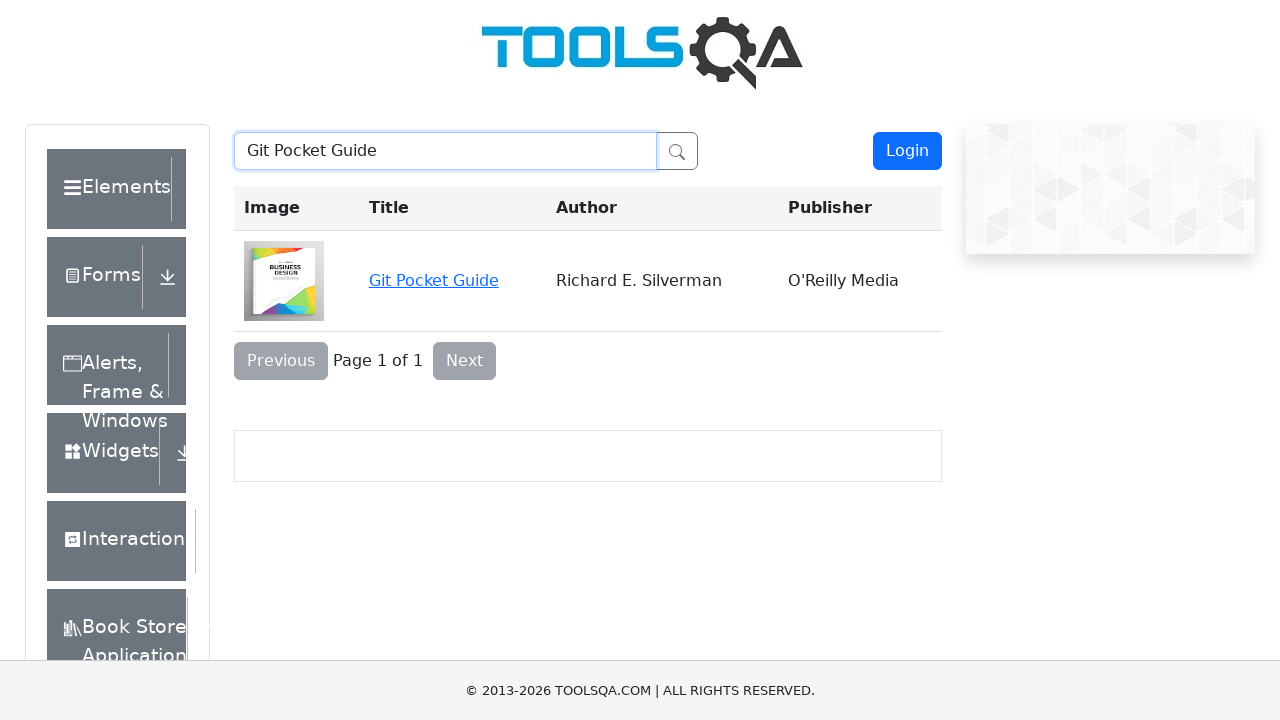

Clicked on Git Pocket Guide book link at (434, 280) on a:has-text('Git Pocket Guide')
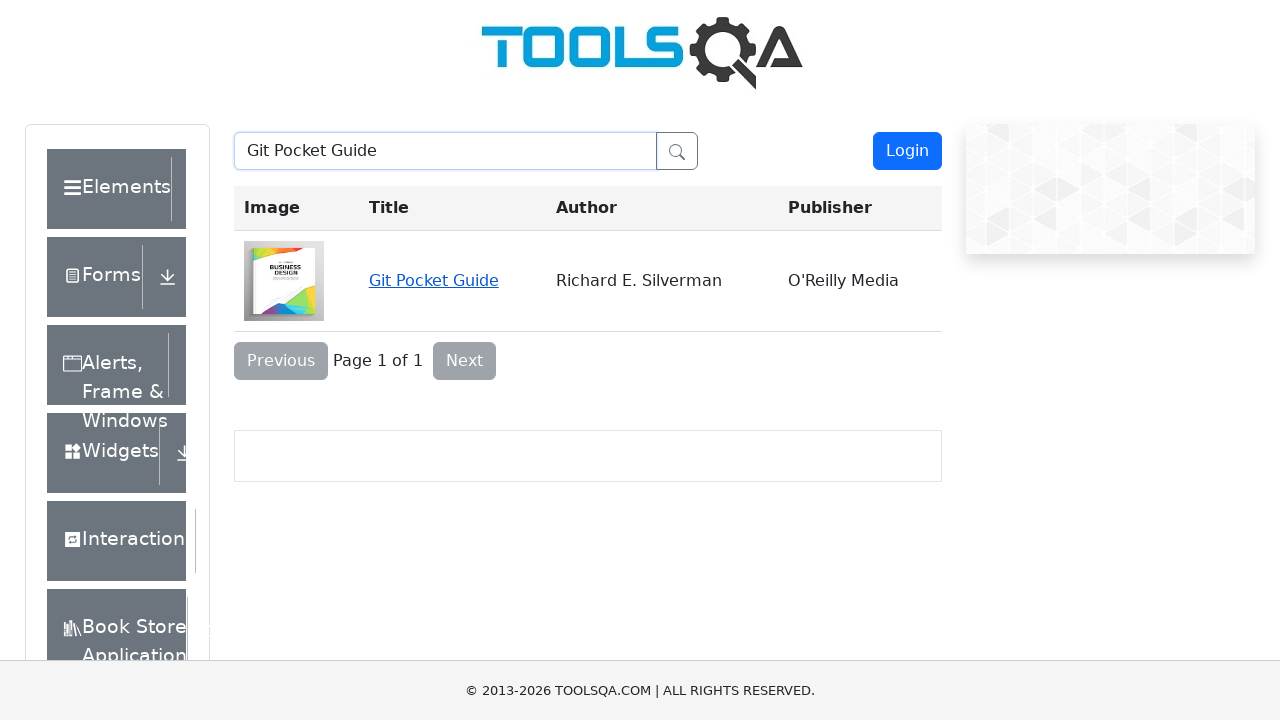

Book details page loaded
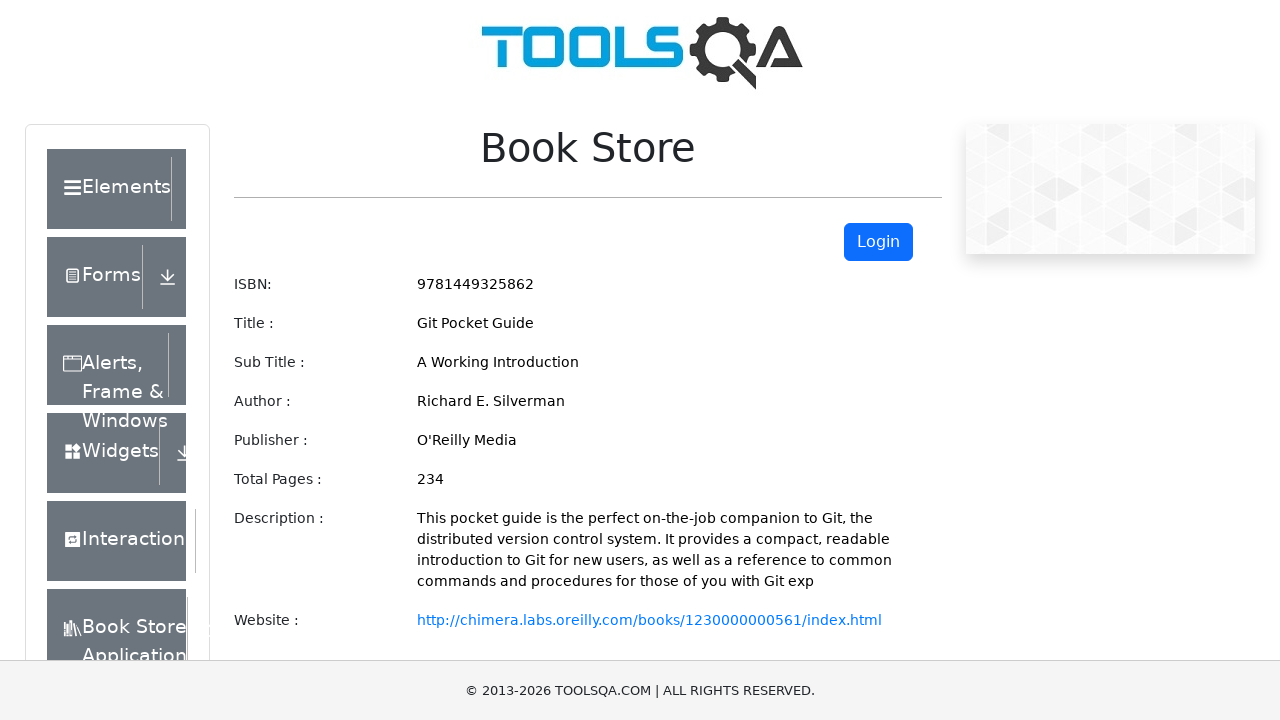

Clicked 'Back To Book Store' button at (337, 360) on button:has-text('Back To Book Store')
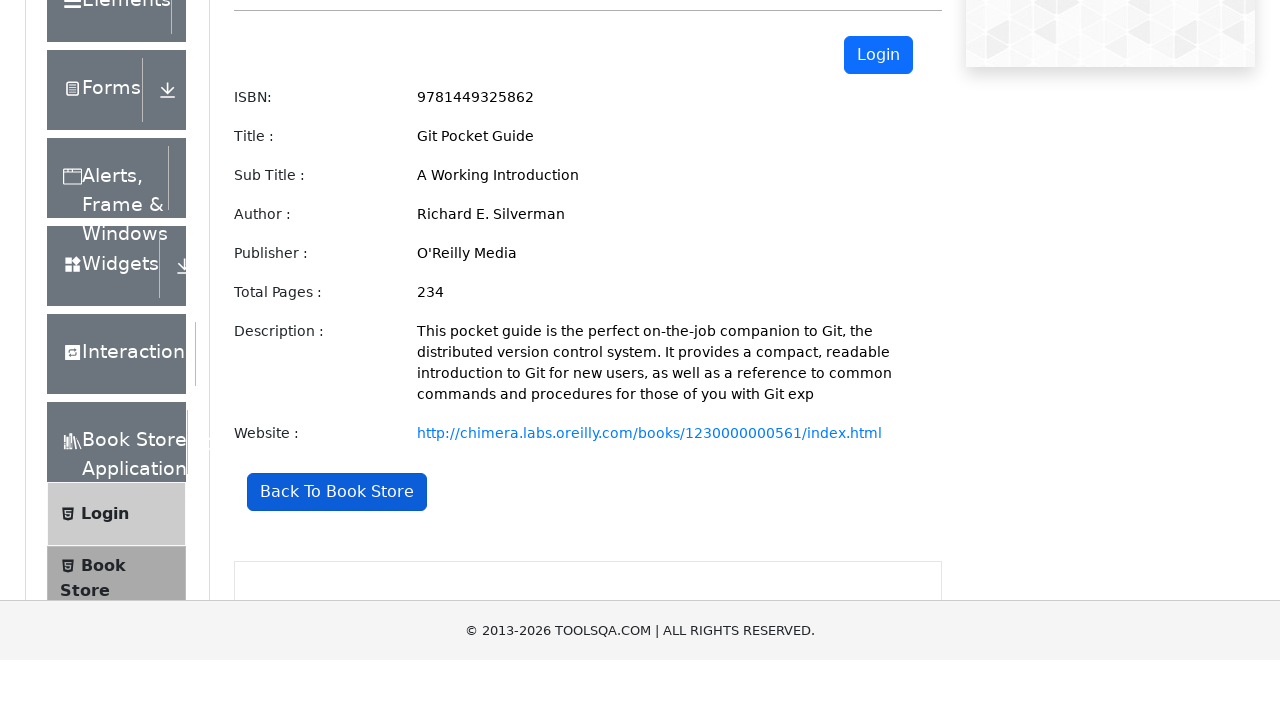

Navigated back to book store listing page
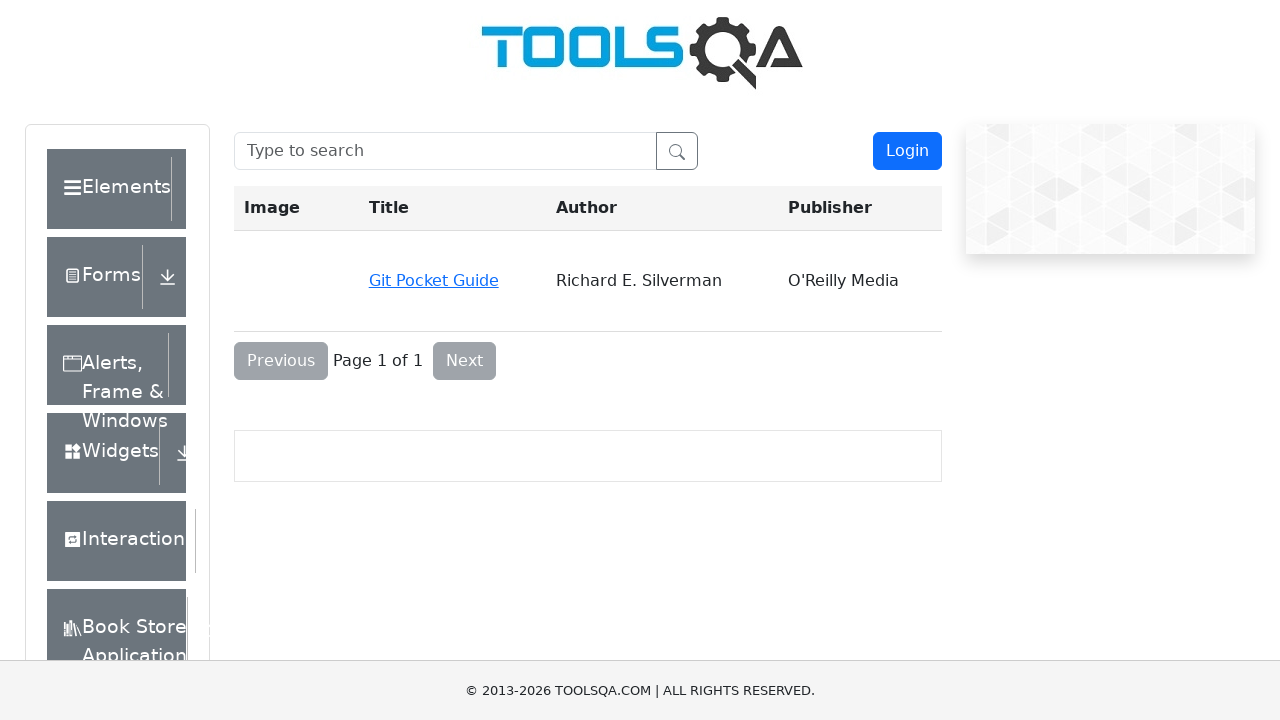

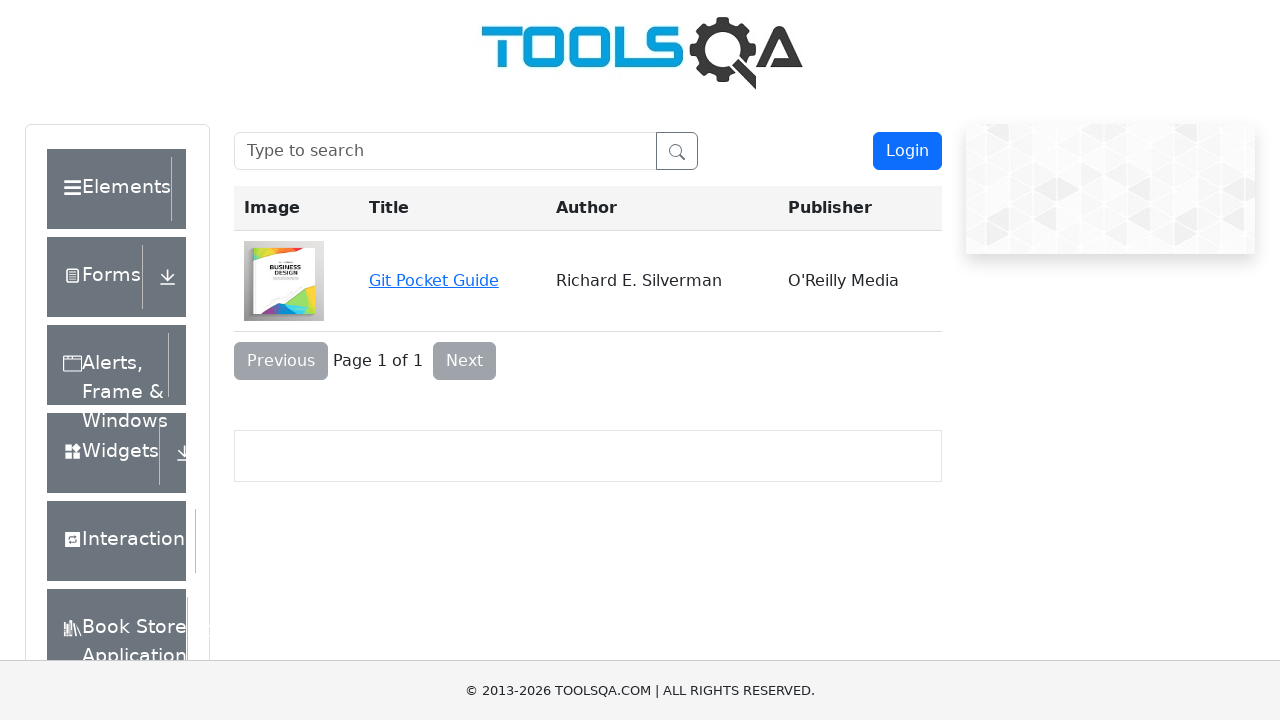